Tests URL blocking functionality by blocking a specific image URL and then navigating to a page, verifying the page title loads correctly despite the blocked resource.

Starting URL: https://bonigarcia.dev/selenium-webdriver-java/

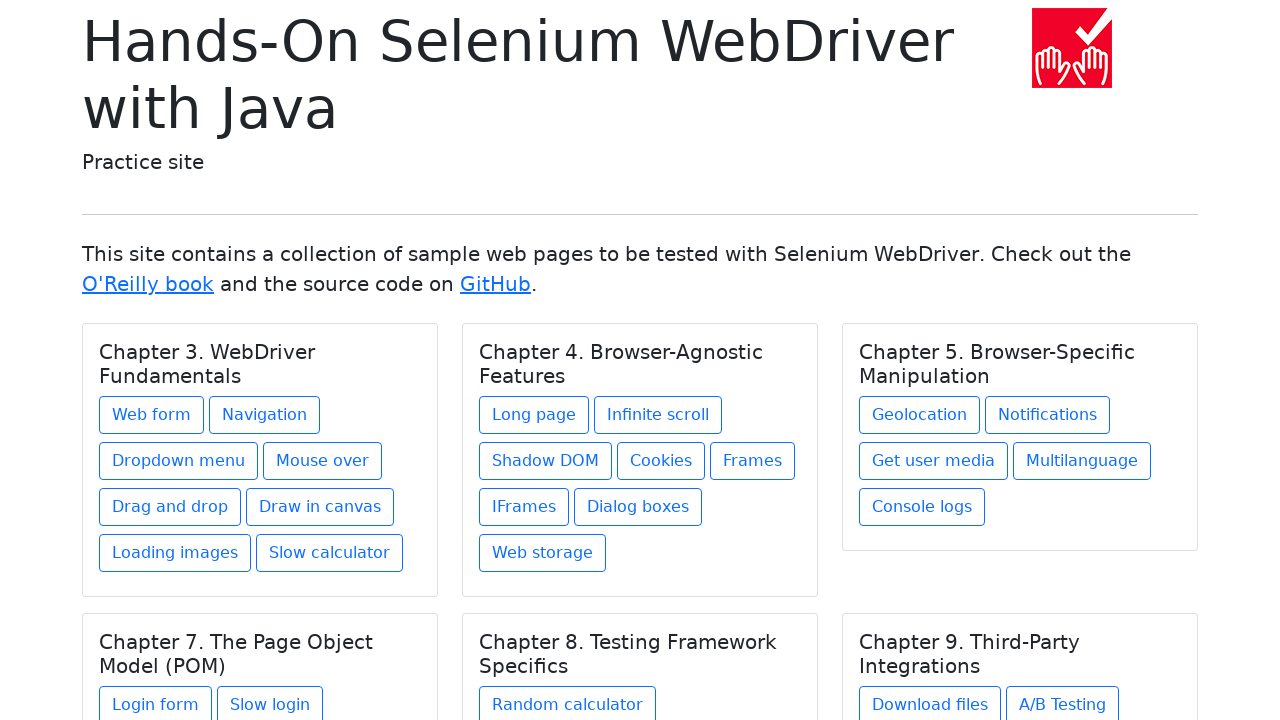

Set up route interception to block image URL: hands-on-icon.png
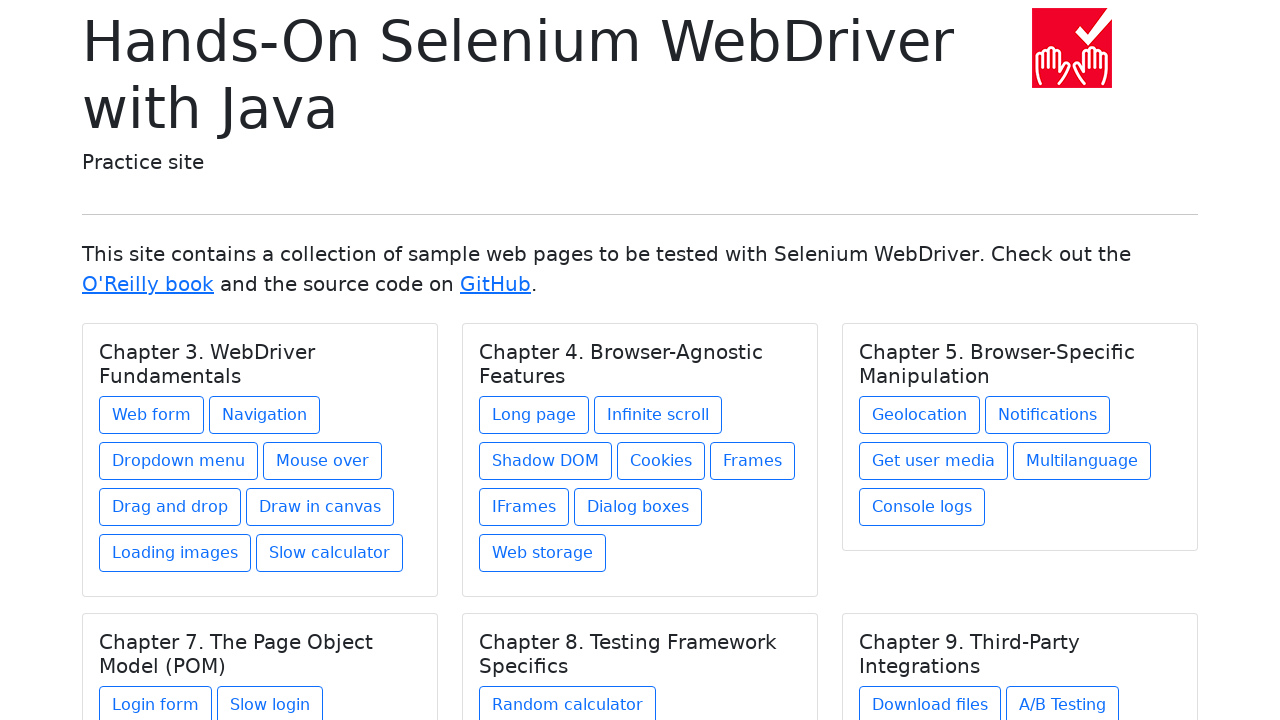

Reloaded page to apply URL blocking
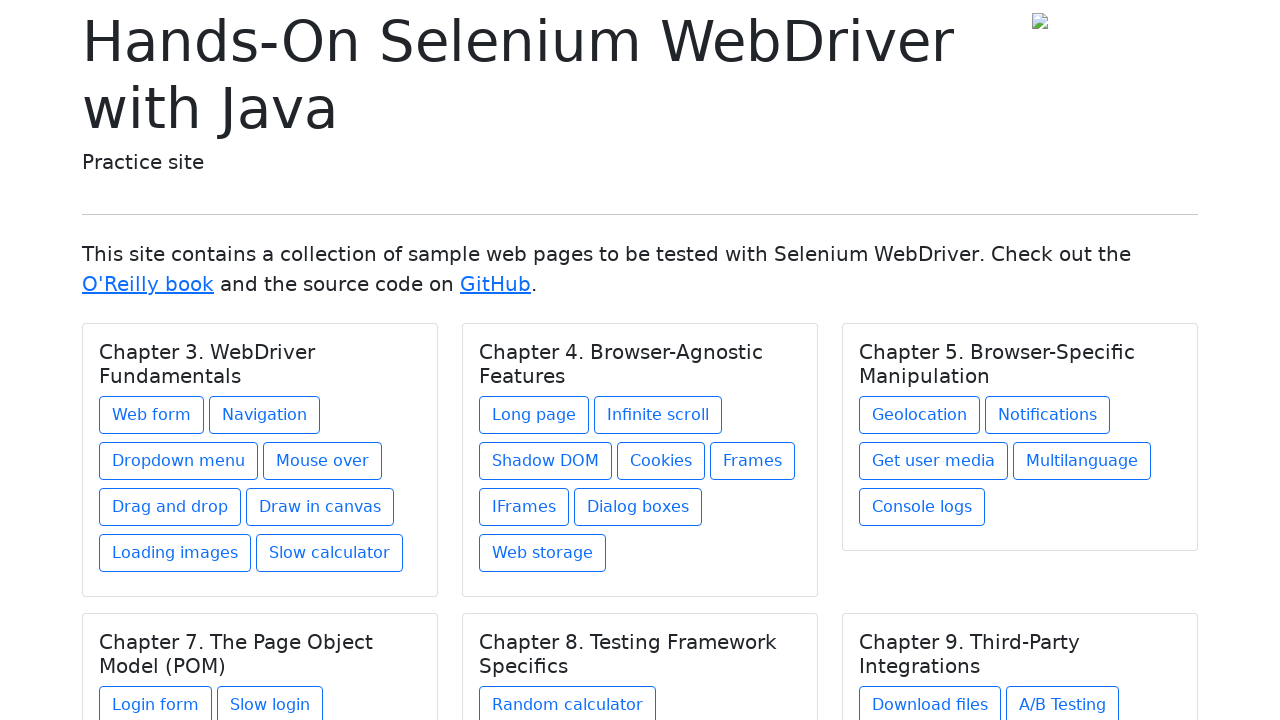

Verified page title contains 'Selenium WebDriver' despite blocked resource
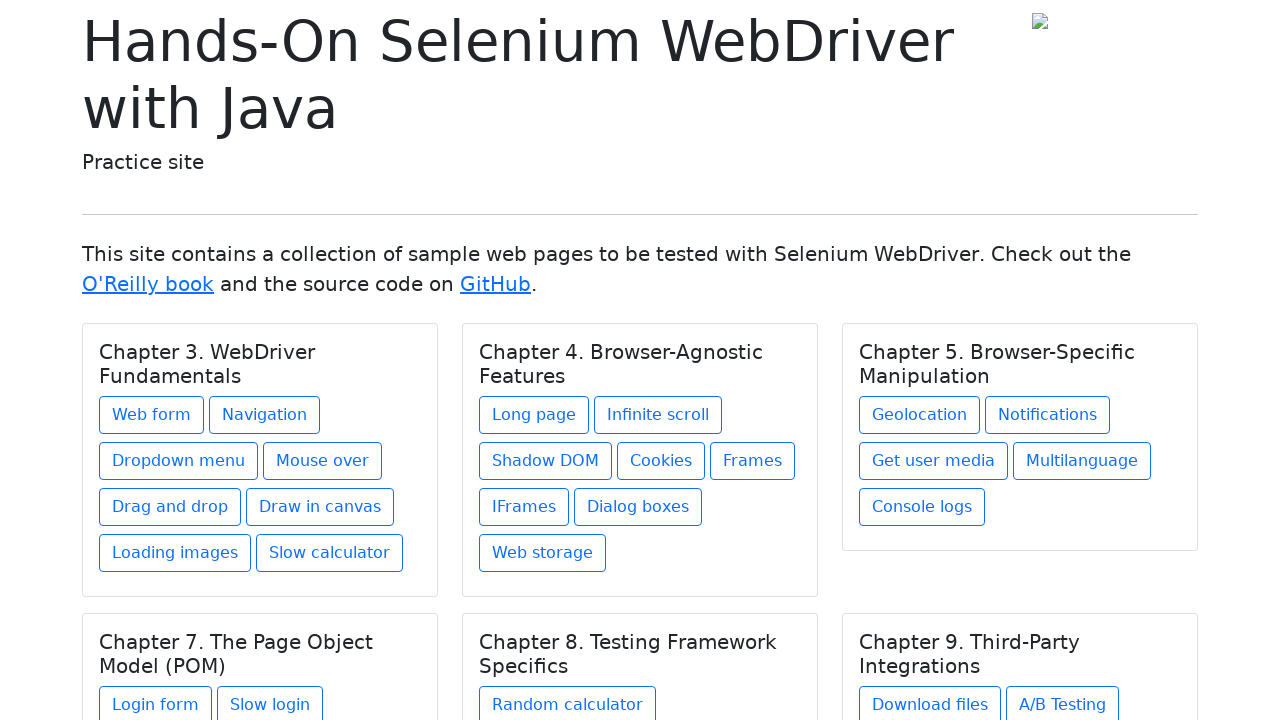

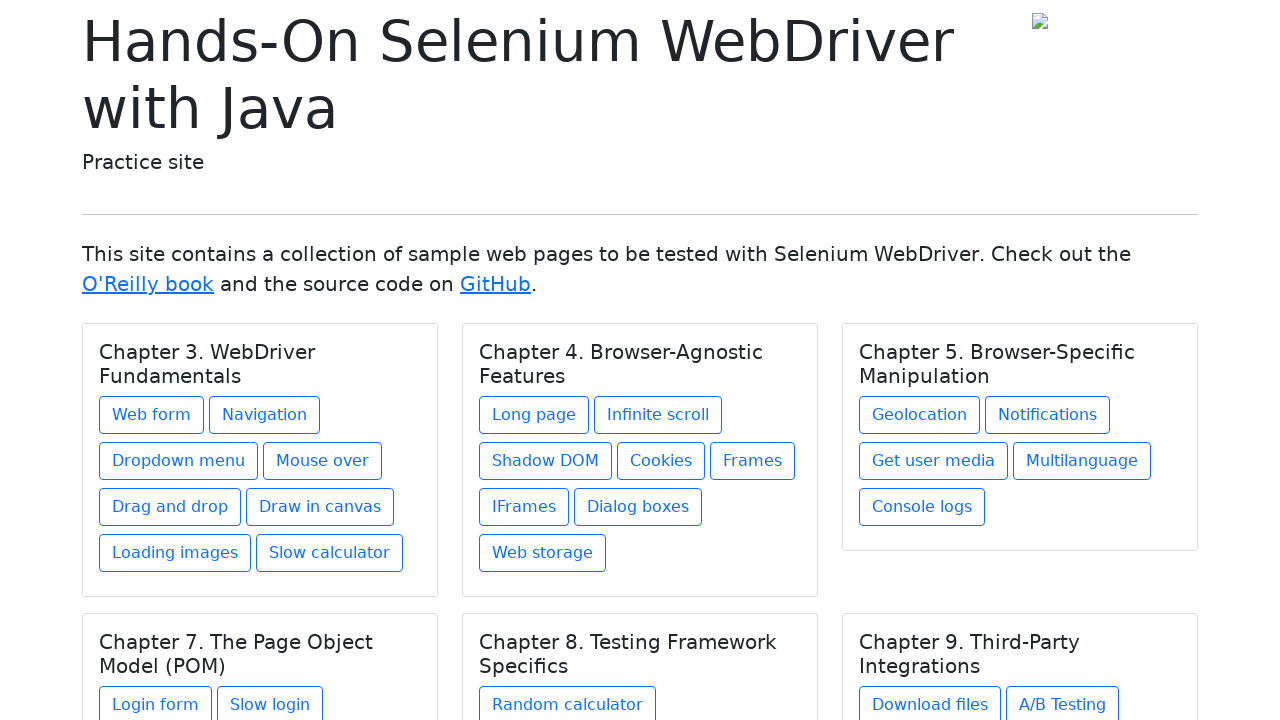